Tests iframe handling by switching to a single iframe to fill an input, then navigating to nested iframes to fill another input field

Starting URL: https://demo.automationtesting.in/Frames.html

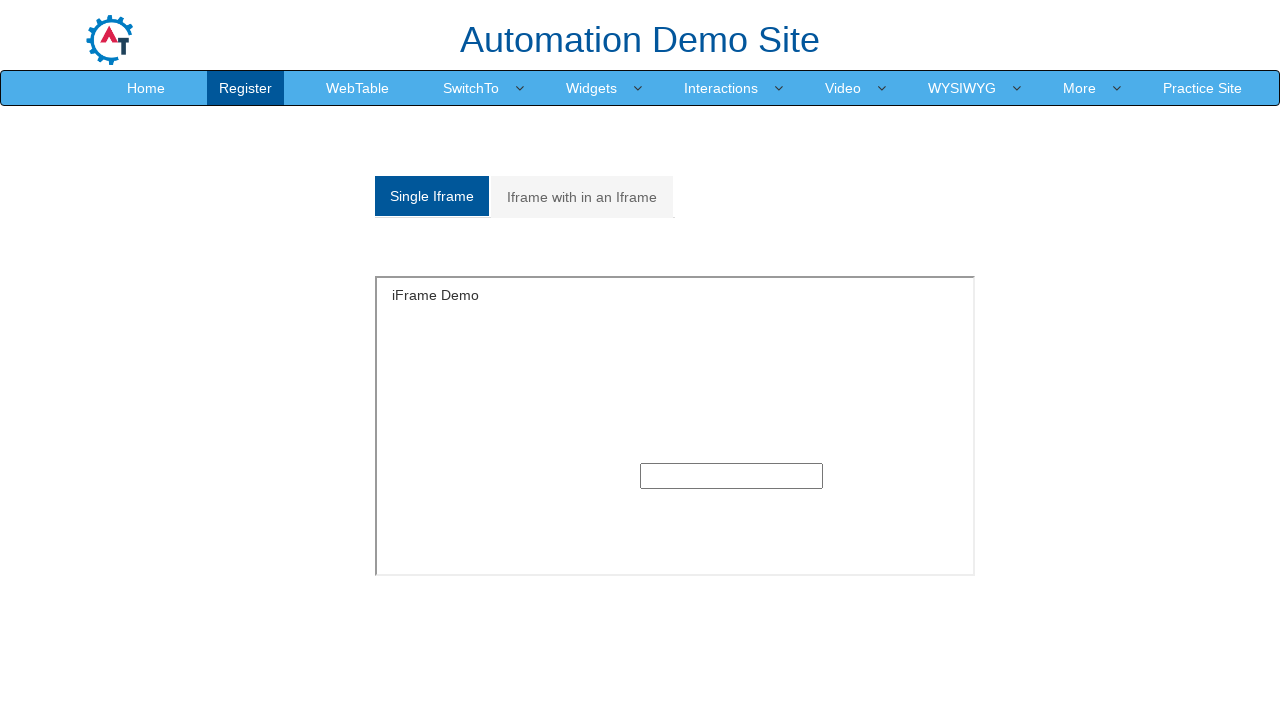

Located single iframe with id 'singleframe'
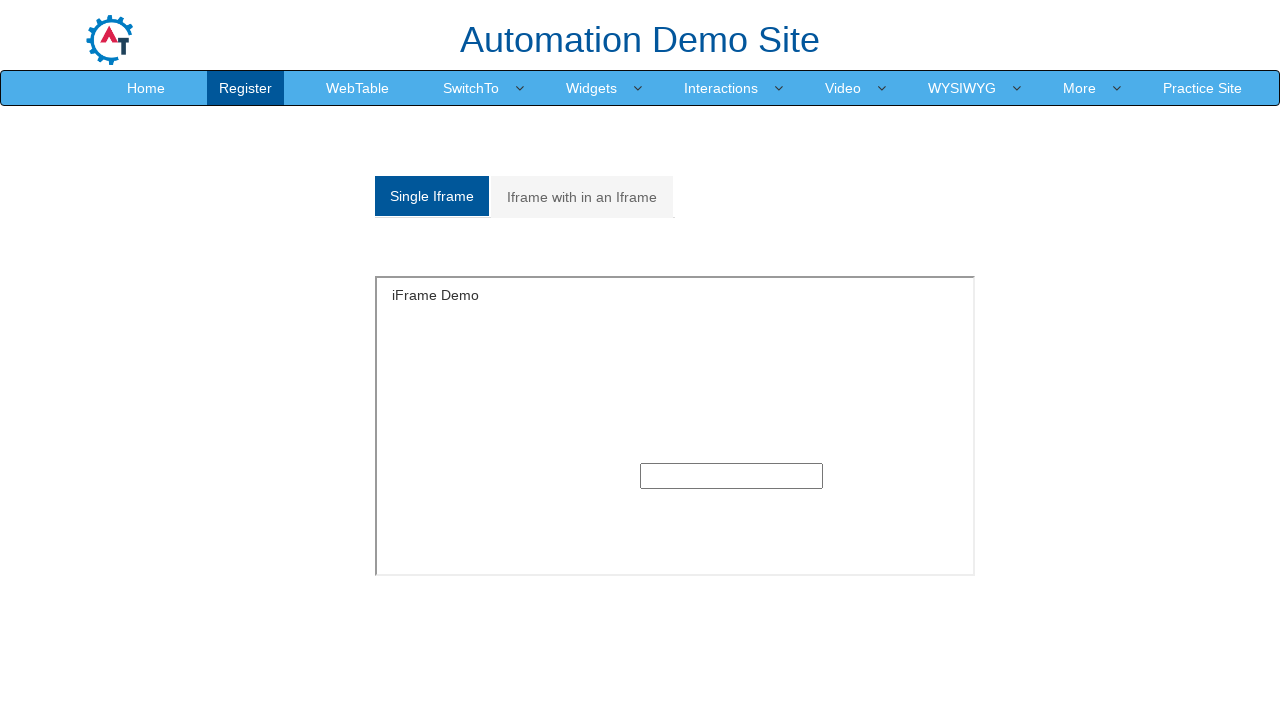

Filled input field in single iframe with 'Hello iFrame' on #singleframe >> internal:control=enter-frame >> input[type='text']
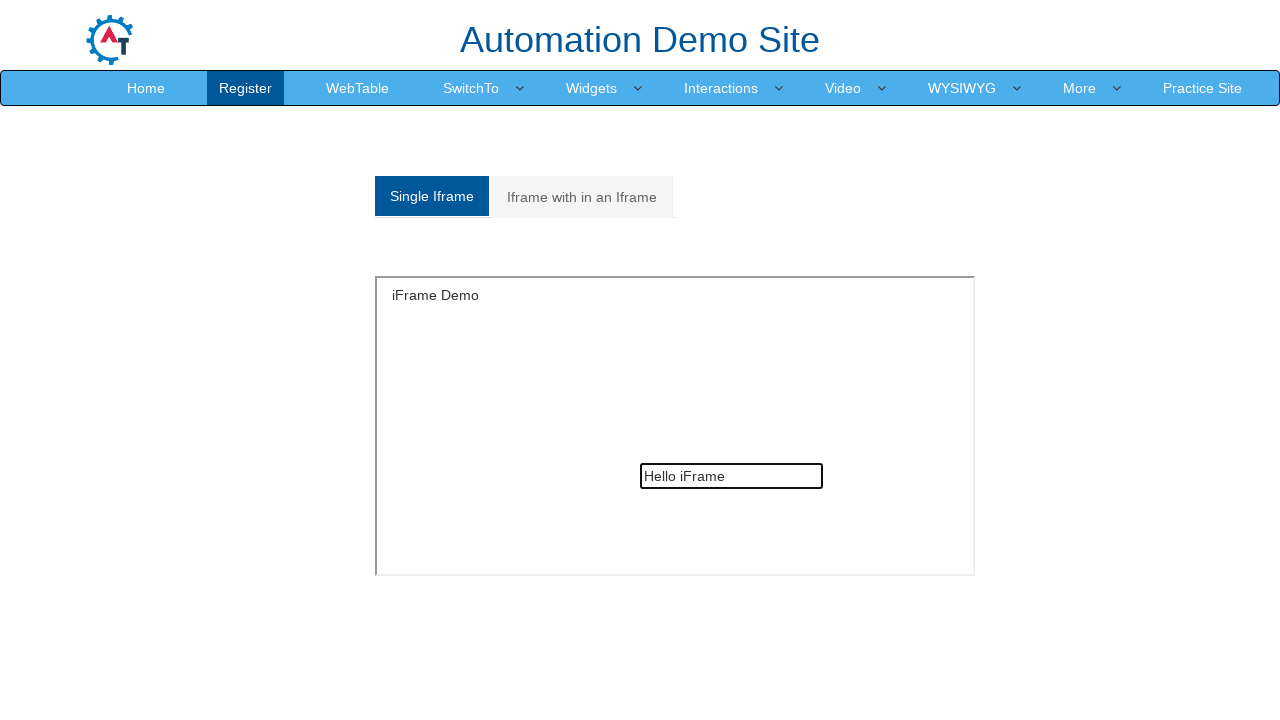

Clicked on 'Iframe with in an Iframe' tab at (582, 197) on a:has-text('Iframe with in an Iframe')
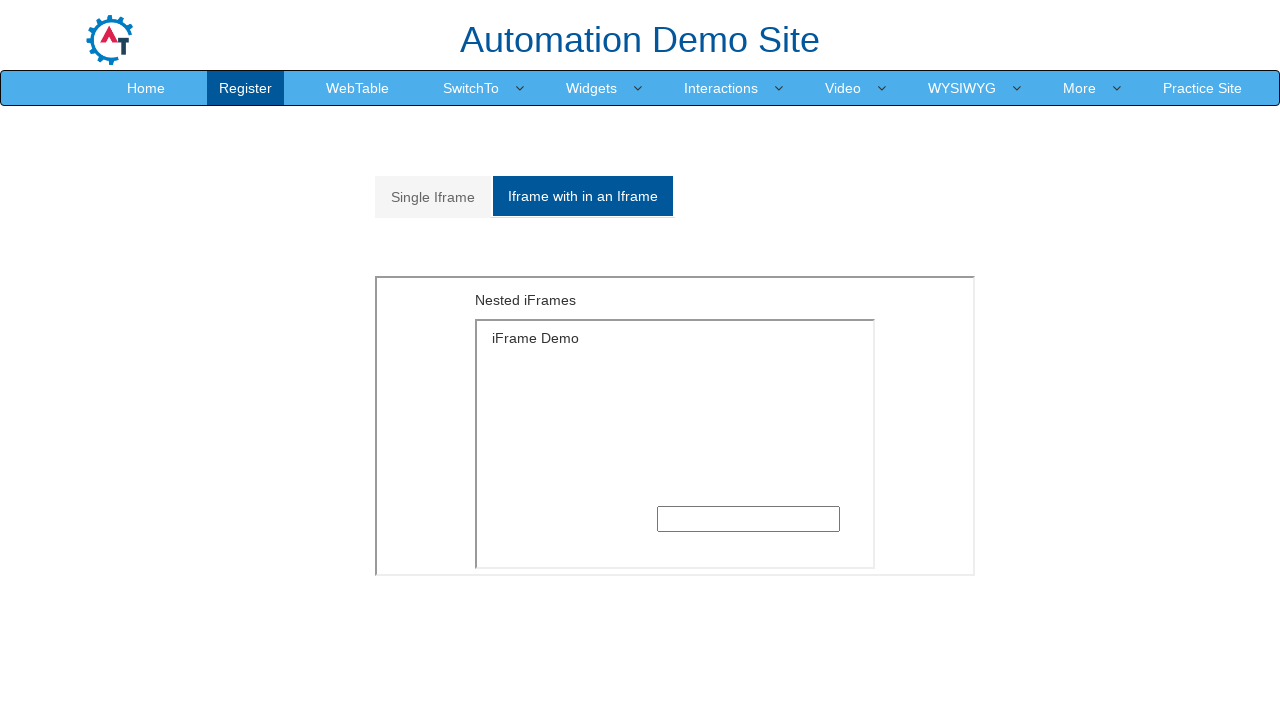

Located outer iframe with src 'MultipleFrames.html'
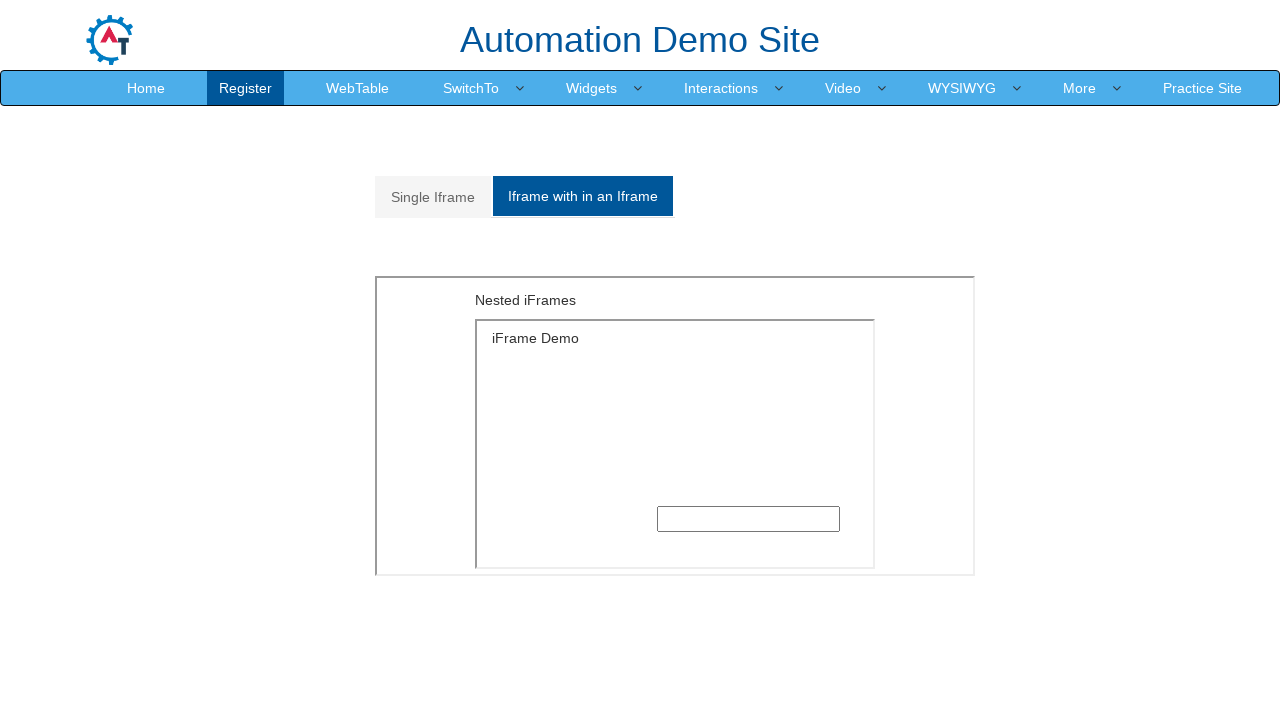

Located inner iframe nested within outer frame
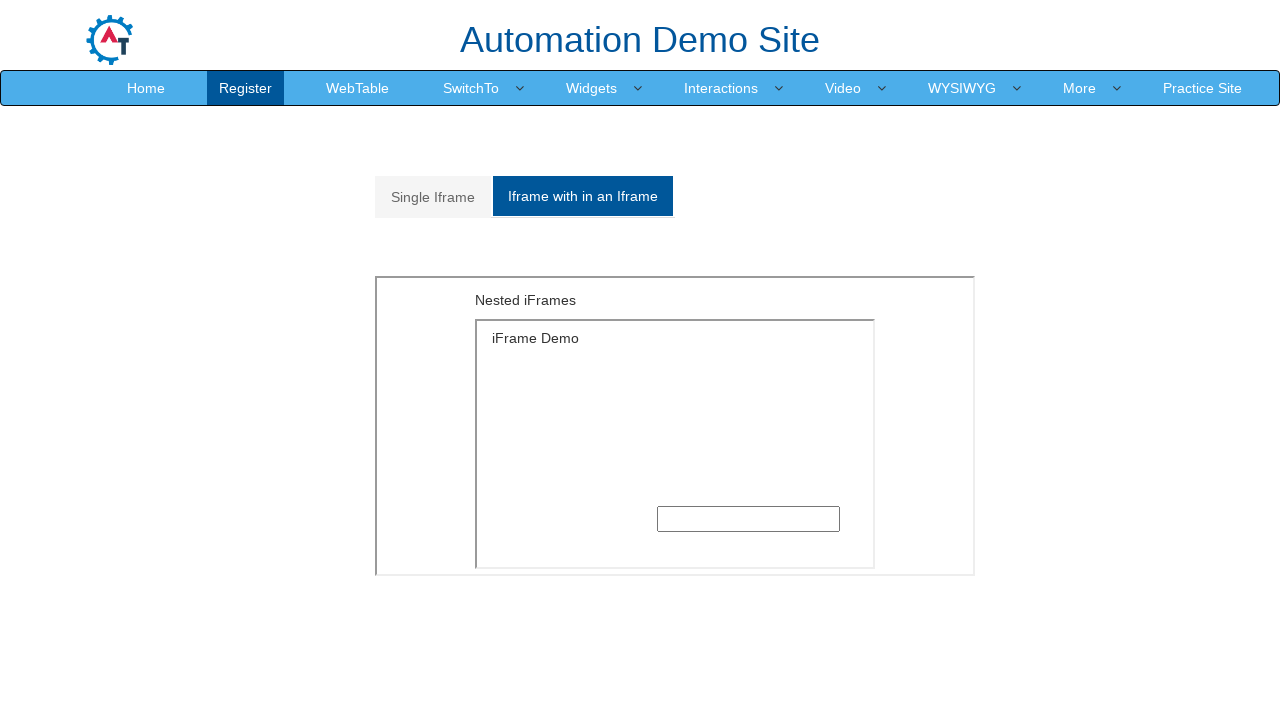

Filled input field in nested iframe with 'Nested iFrame' on iframe[src='MultipleFrames.html'] >> internal:control=enter-frame >> iframe[src*
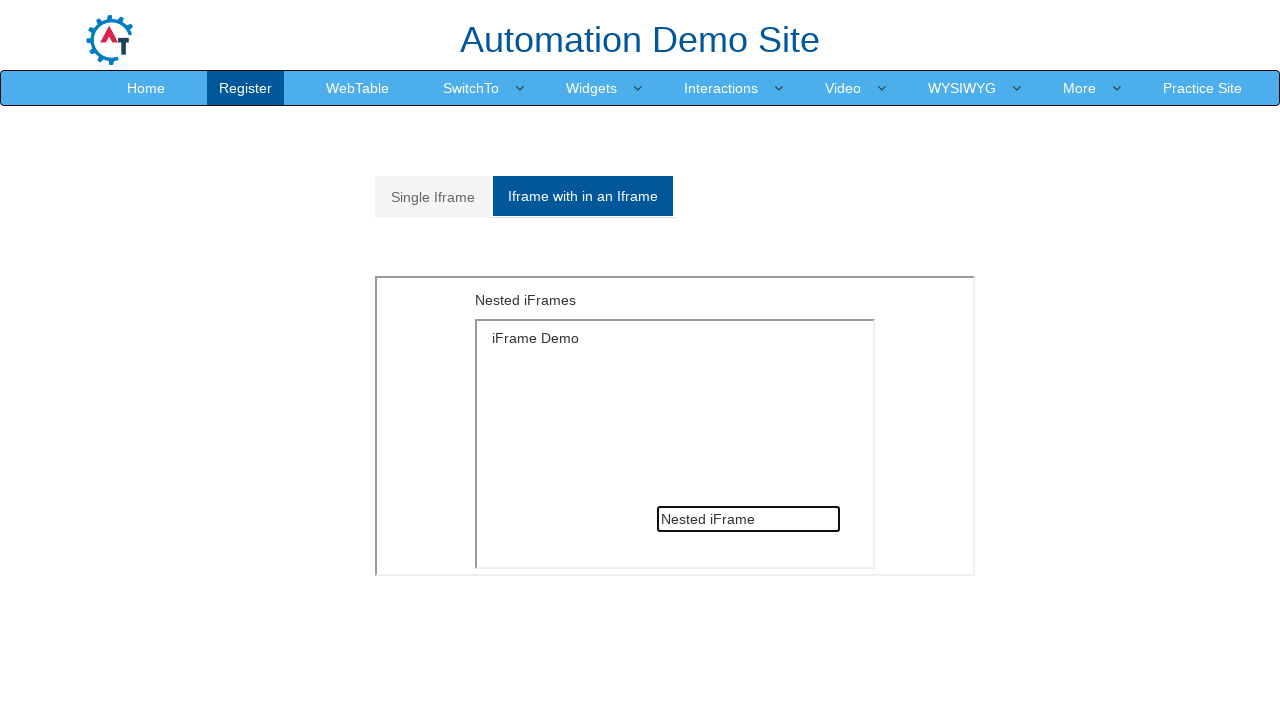

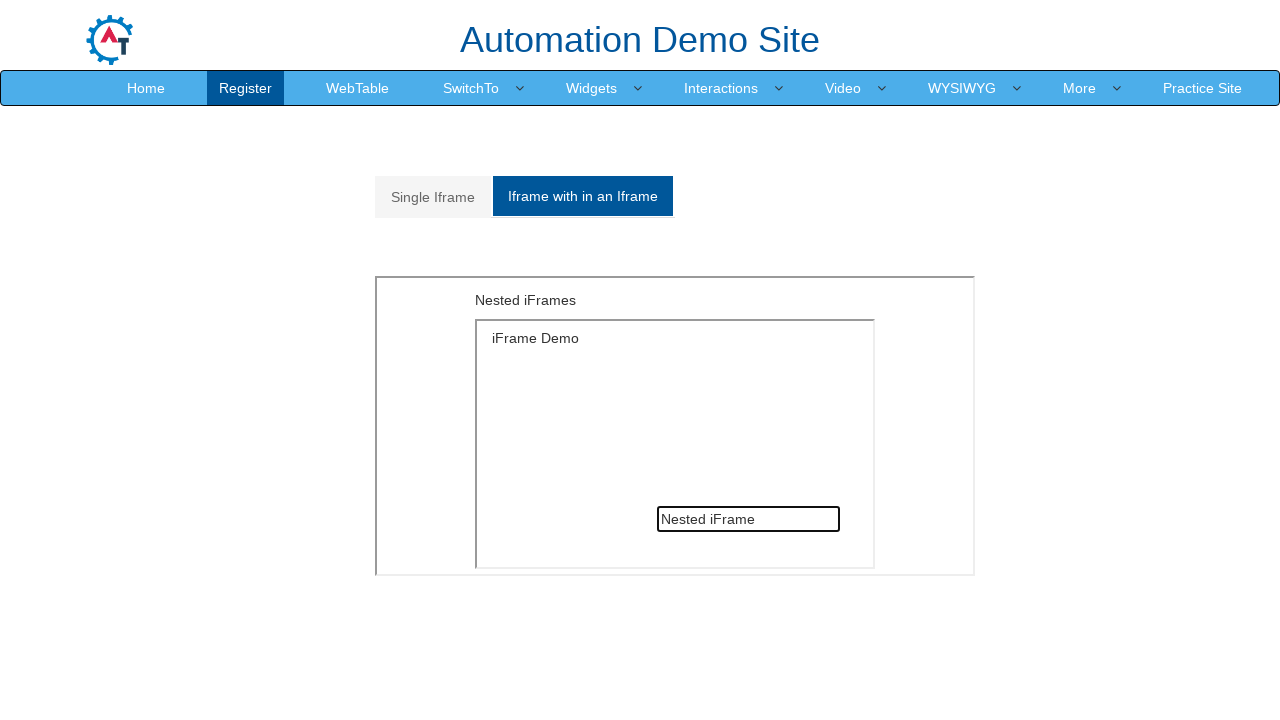